Adds a product to cart, navigates to the cart page, verifies the product is visible, and clicks Place Order button

Starting URL: https://www.demoblaze.com/

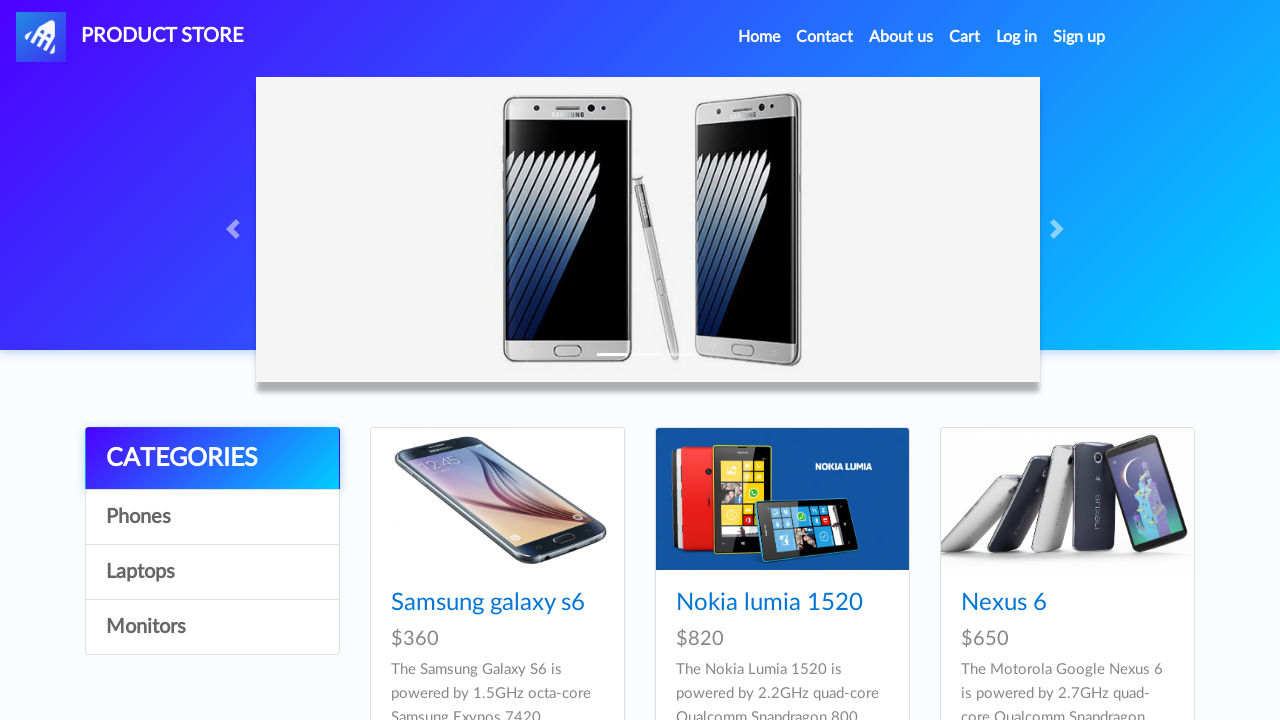

Clicked on product 'Nokia lumia 1520' at (769, 603) on //a[contains(text(),'Nokia lumia 1520')]
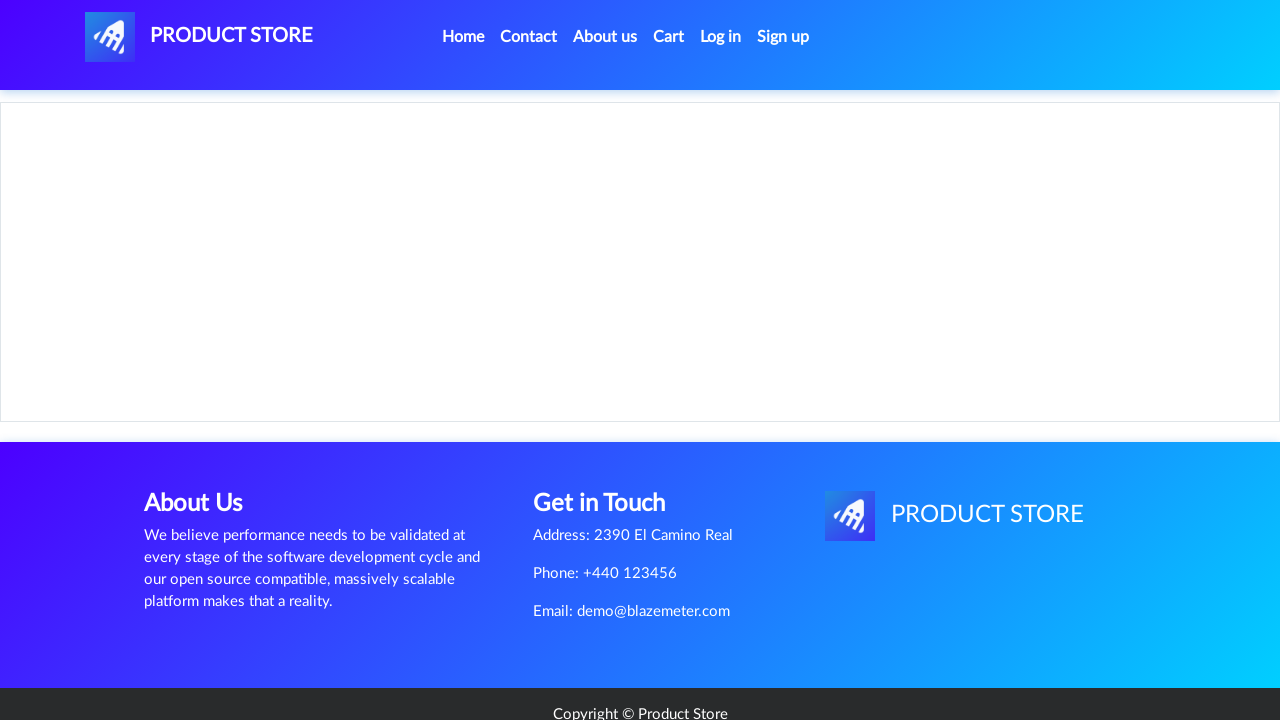

Product page loaded
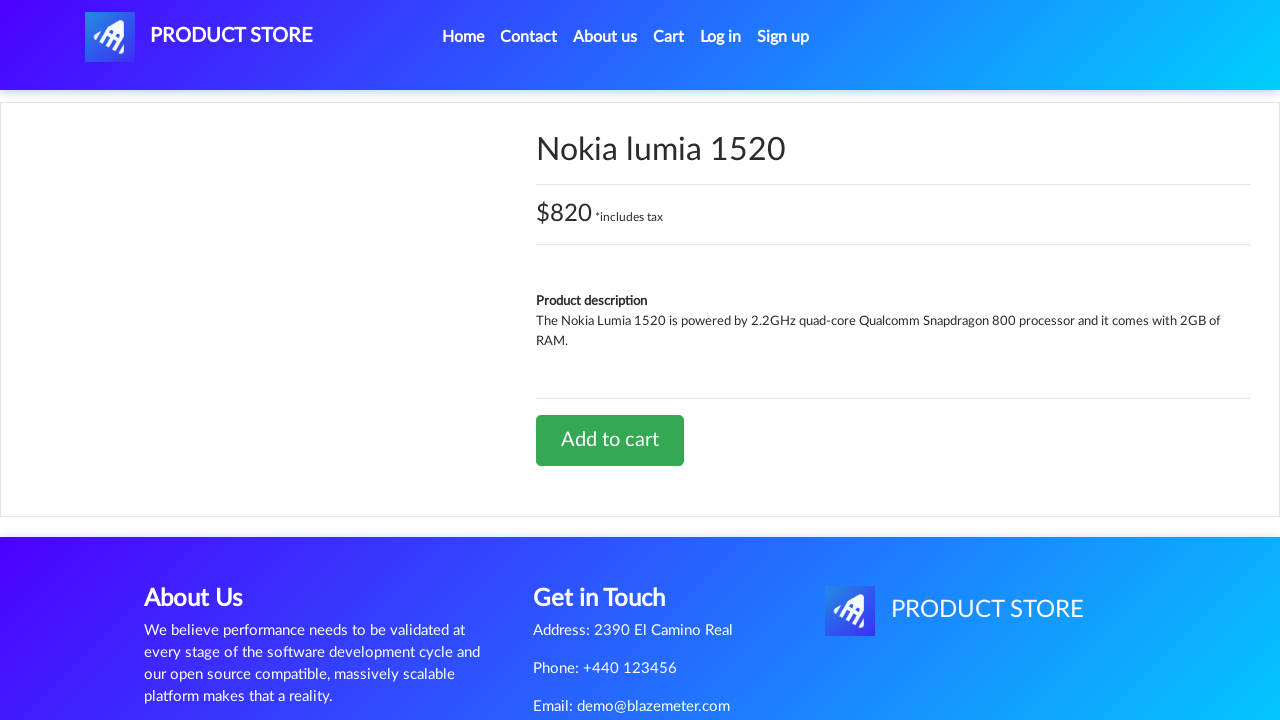

Clicked 'Add to cart' button at (610, 440) on xpath=//a[contains(text(),'Add to cart')]
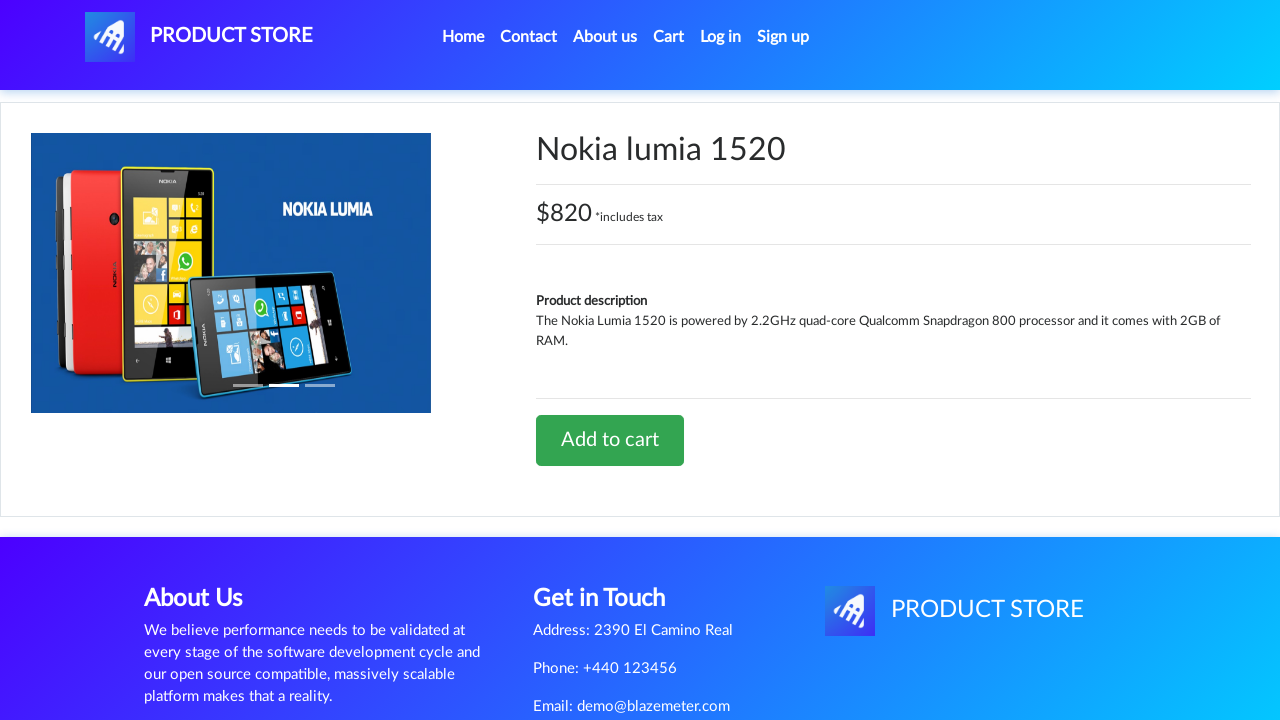

Set up dialog handler to accept alerts
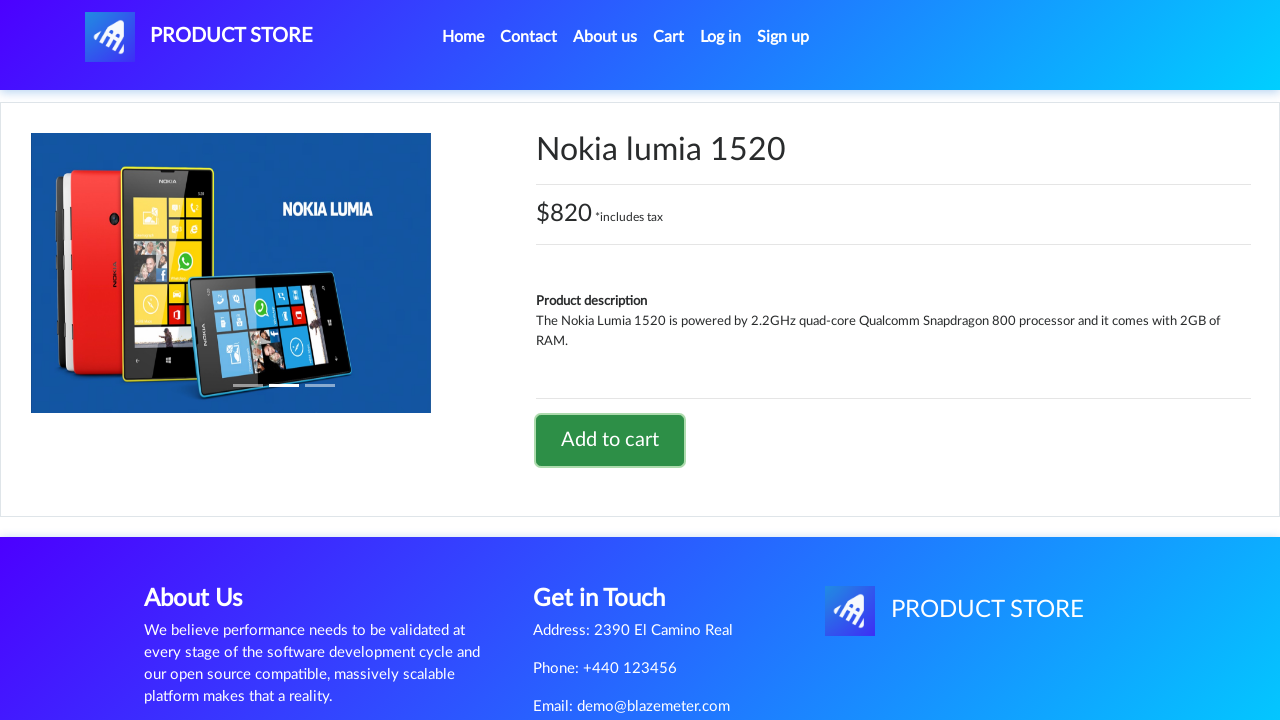

Waited 2 seconds for cart update
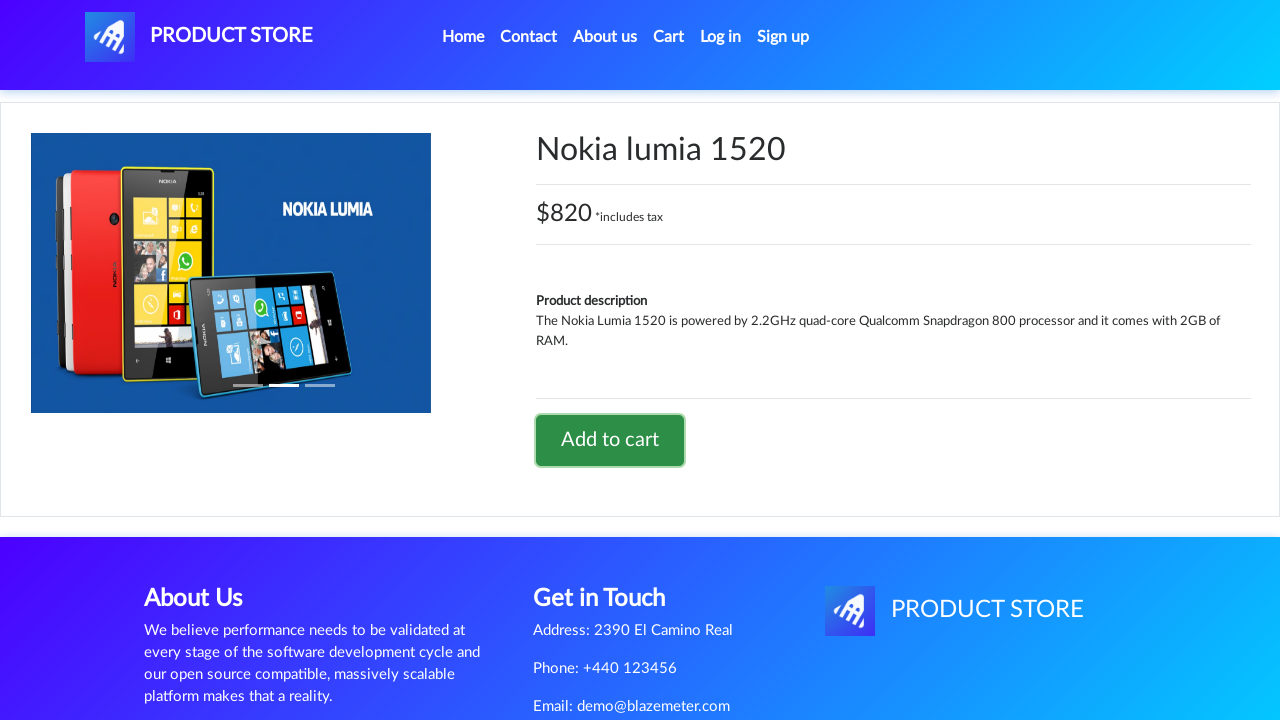

Clicked 'Home' link at (463, 37) on xpath=//a[contains(text(),'Home')]
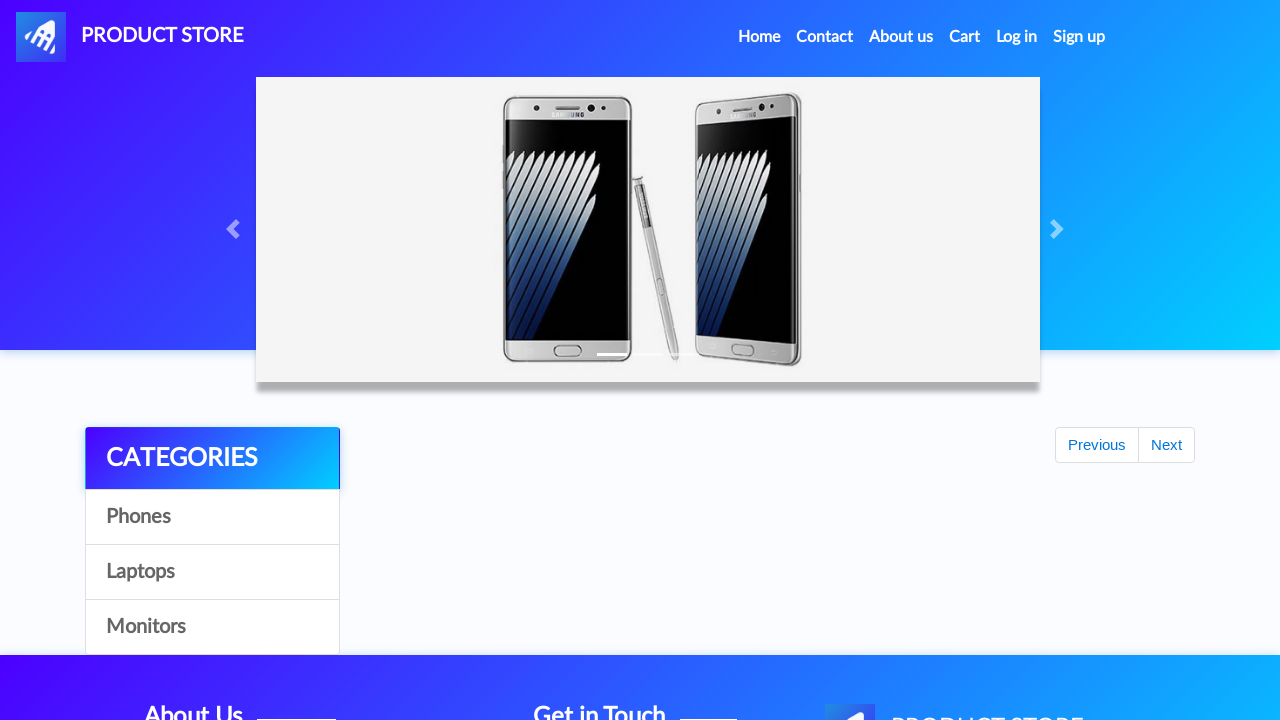

Home page loaded
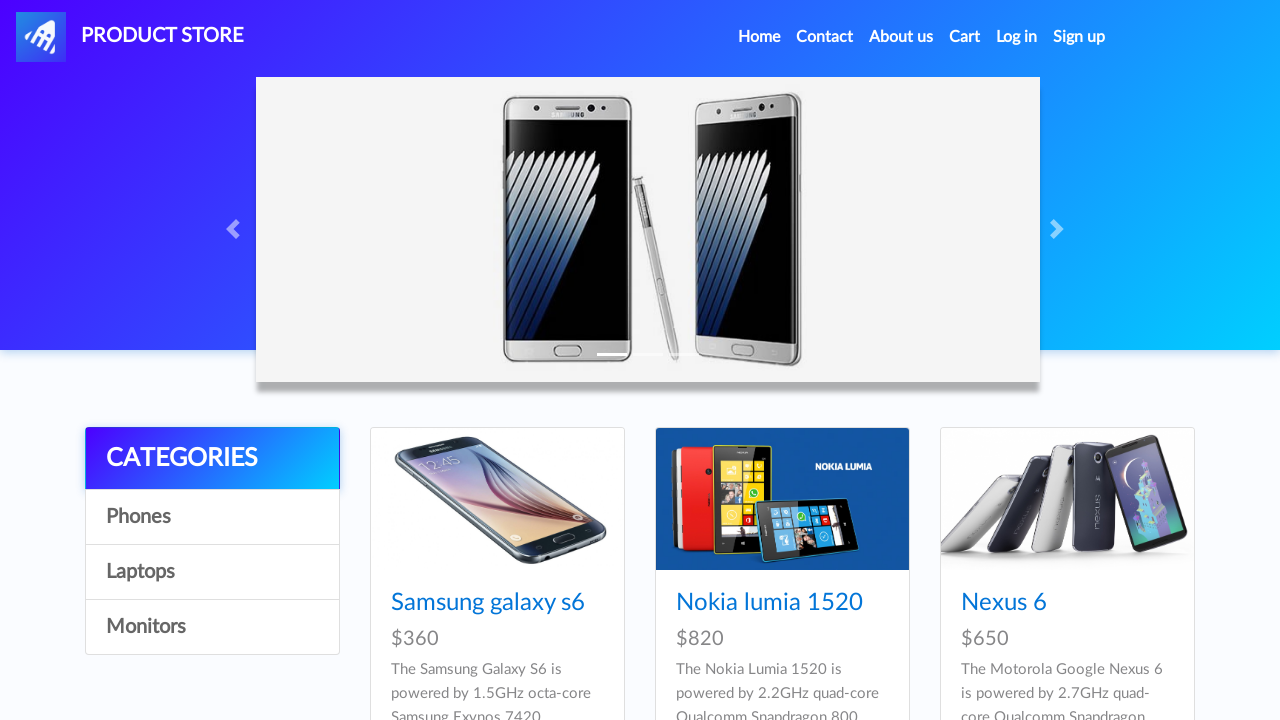

Clicked 'Cart' link at (965, 37) on xpath=//a[contains(text(),'Cart')]
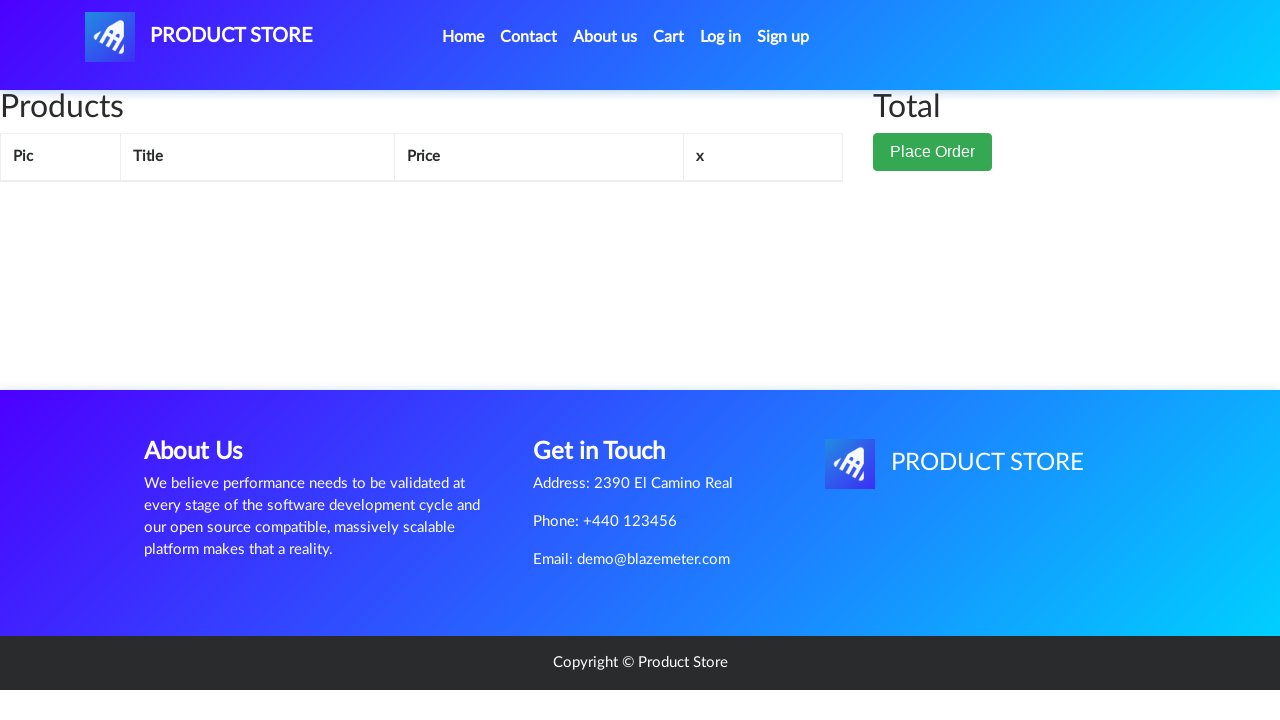

Cart page loaded
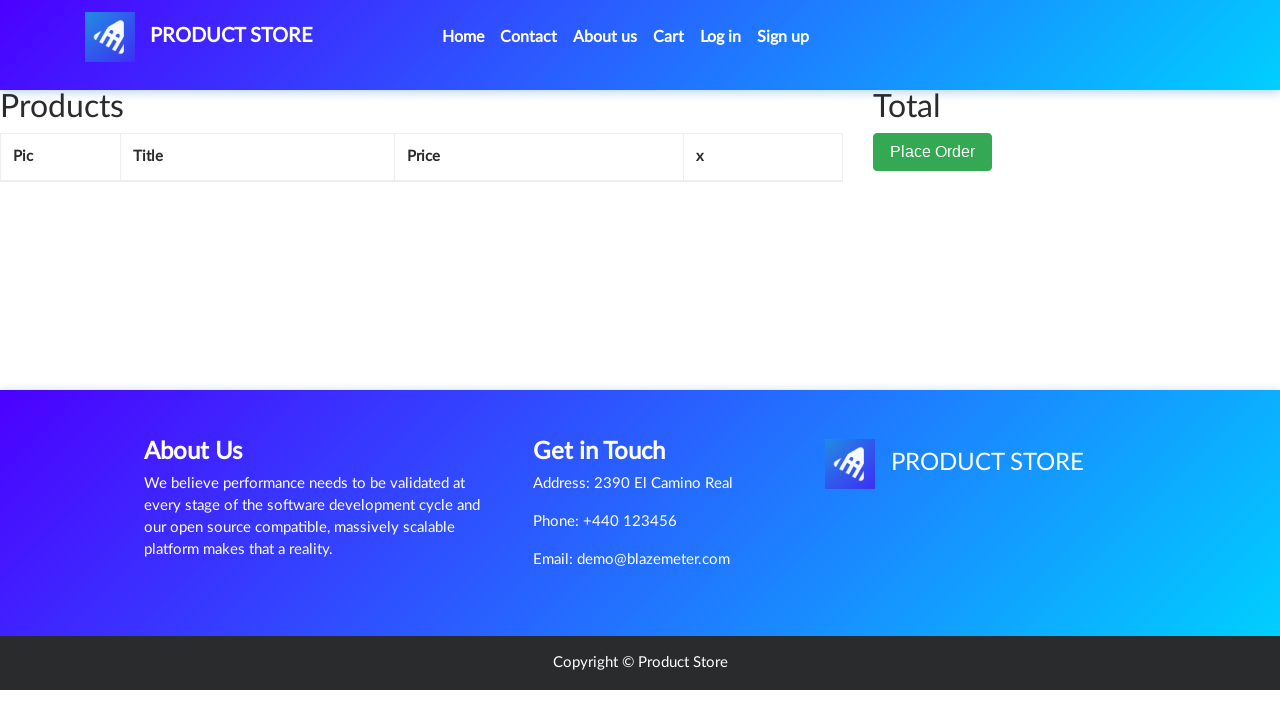

Verified product is visible in cart
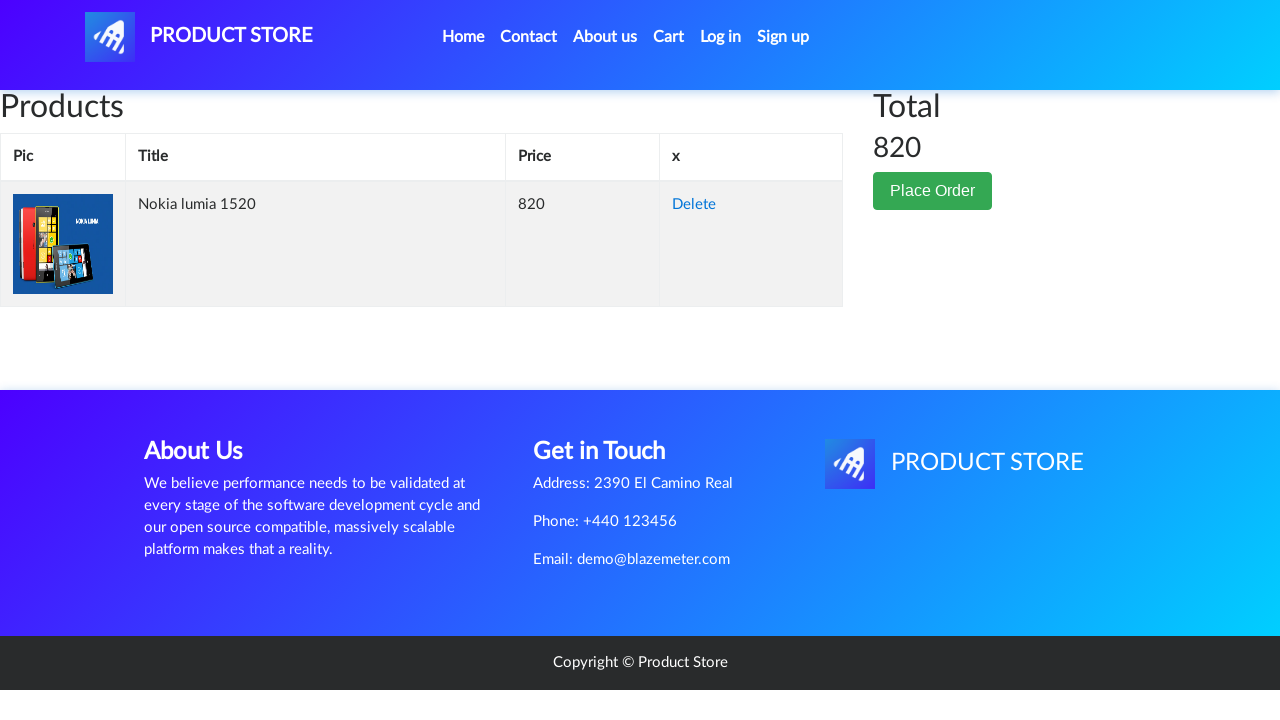

Clicked 'Place Order' button at (933, 191) on xpath=//button[contains(text(),'Place Order')]
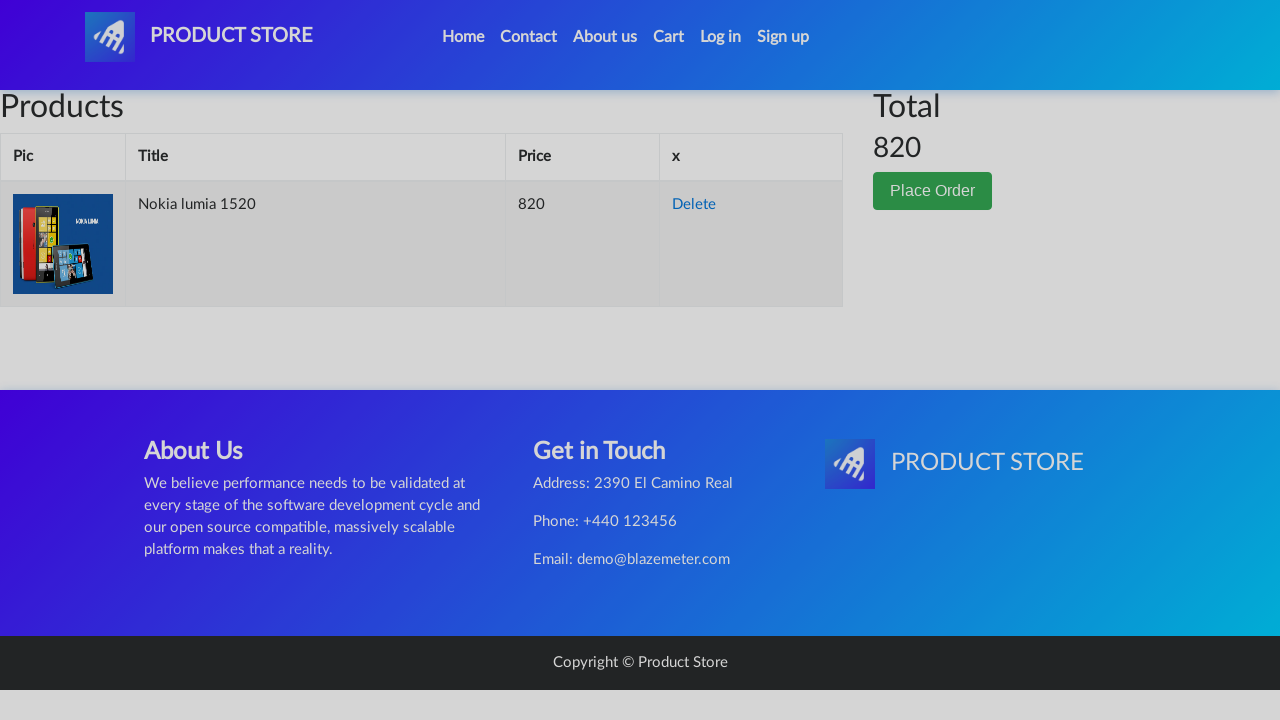

Order modal appeared
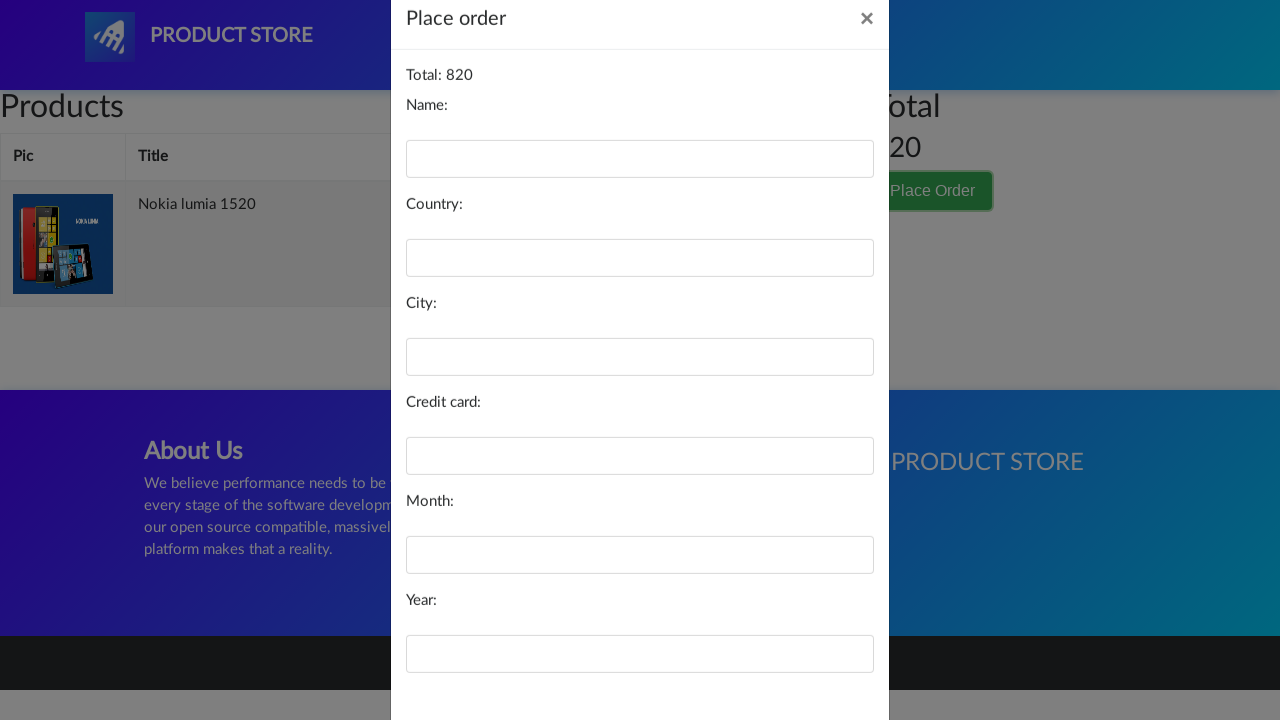

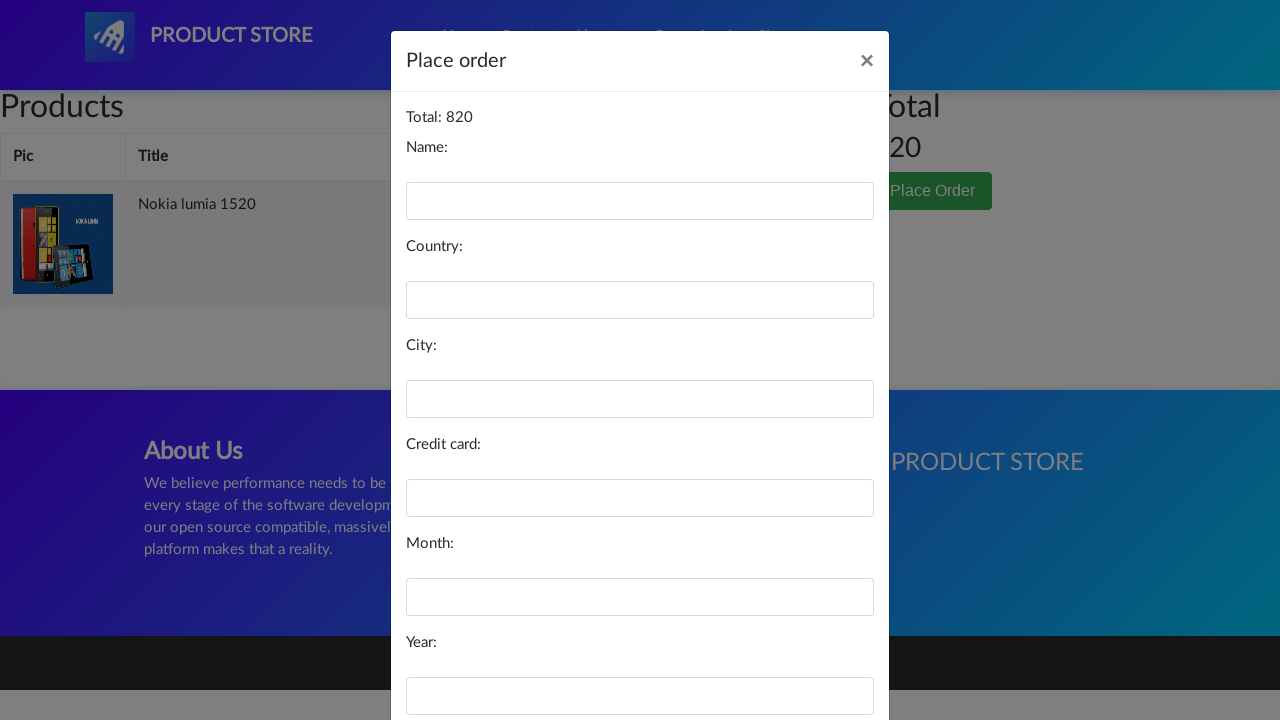